Navigates to Edureka courses page and demonstrates Robot class functionality by pressing keyboard keys (DOWN, TAB) and moving the mouse to specific coordinates

Starting URL: http://www.edureka.co

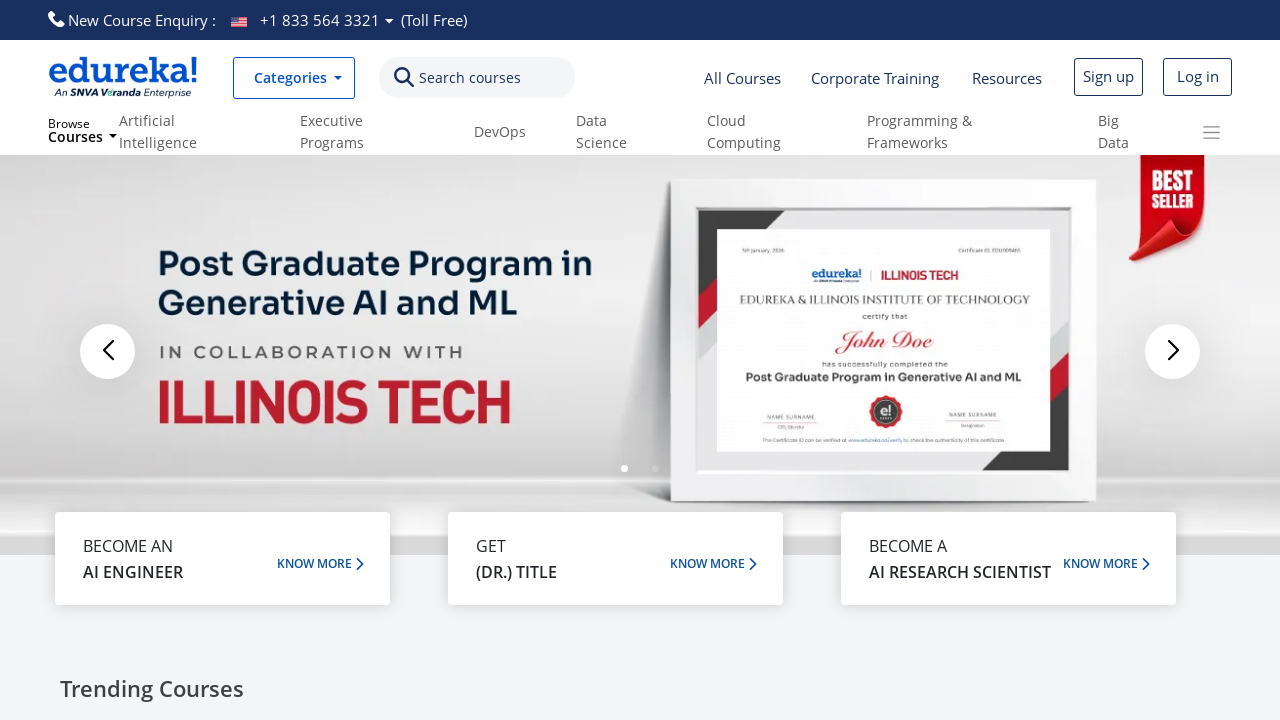

Clicked on the Courses link at (742, 78) on a:has-text('Courses')
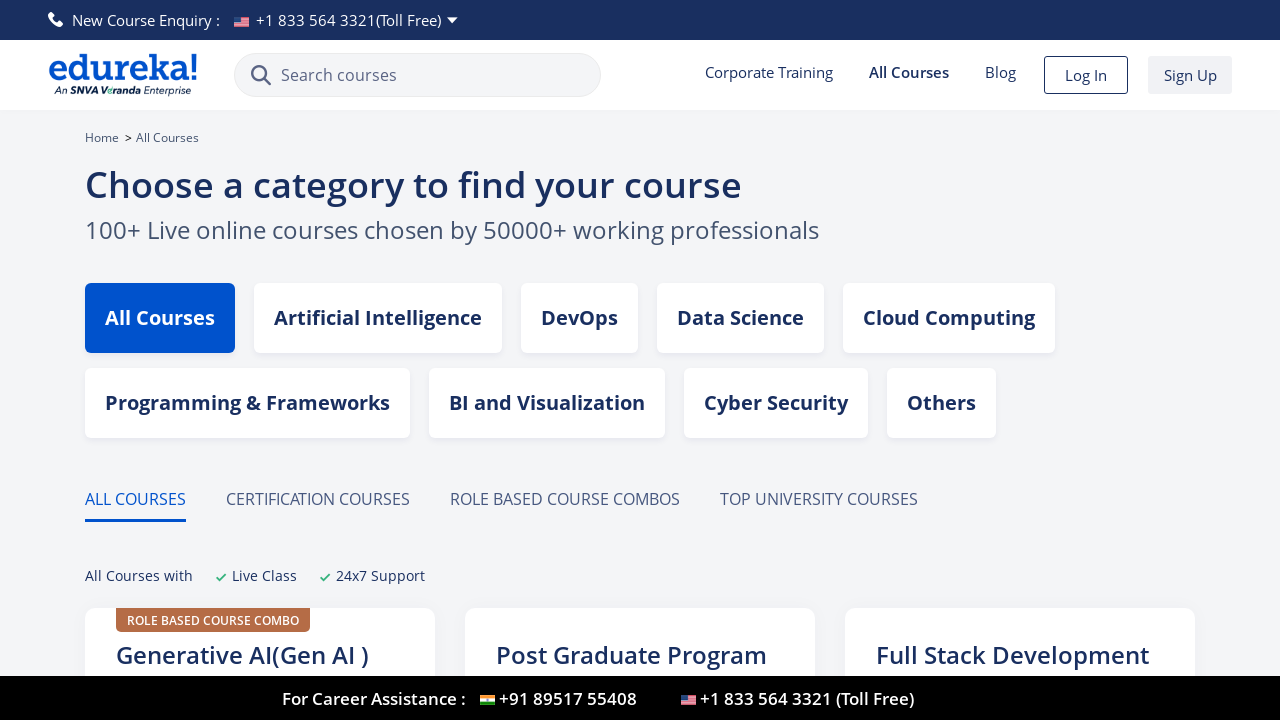

Waited for page to load (4000ms)
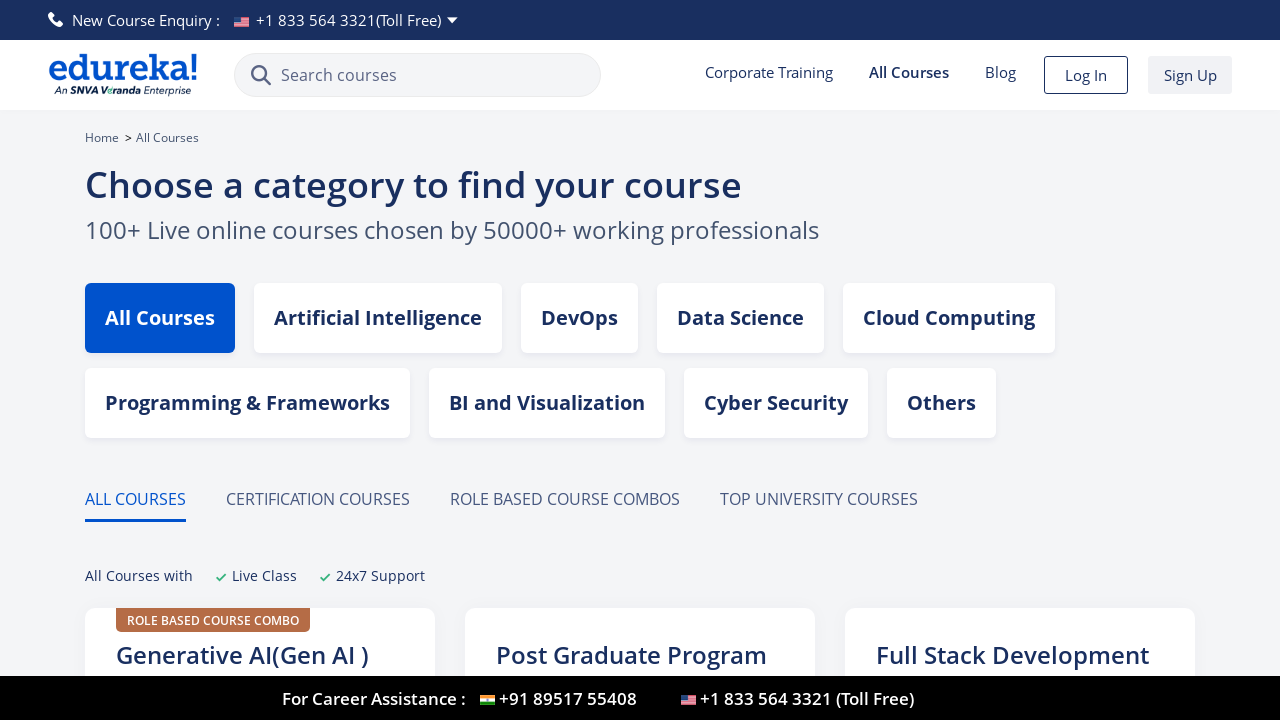

Pressed ArrowDown key
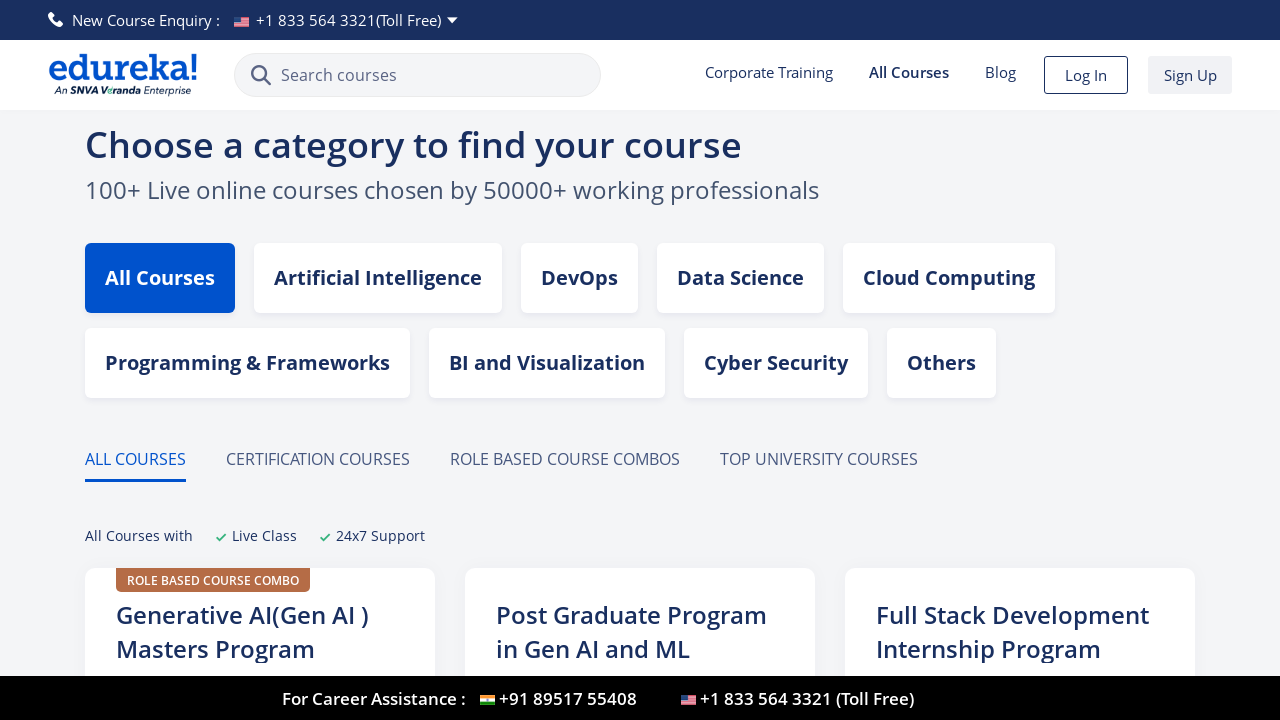

Waited after ArrowDown key press (4000ms)
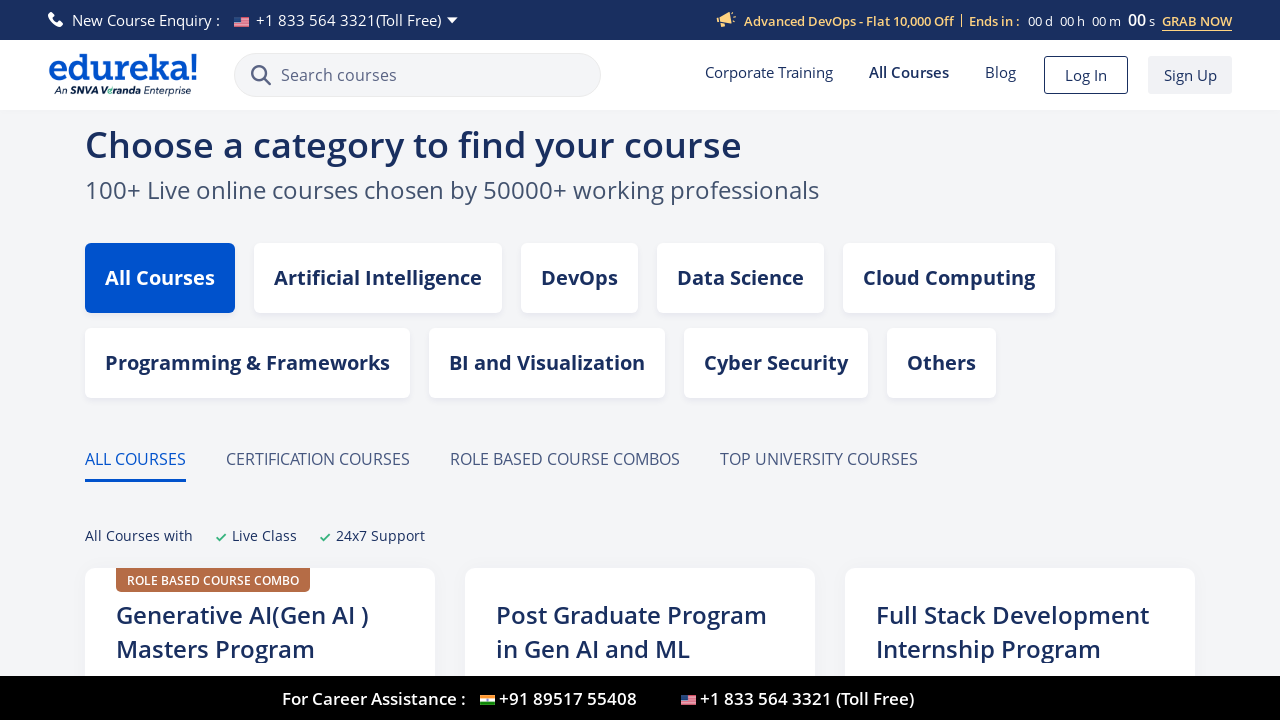

Pressed Tab key
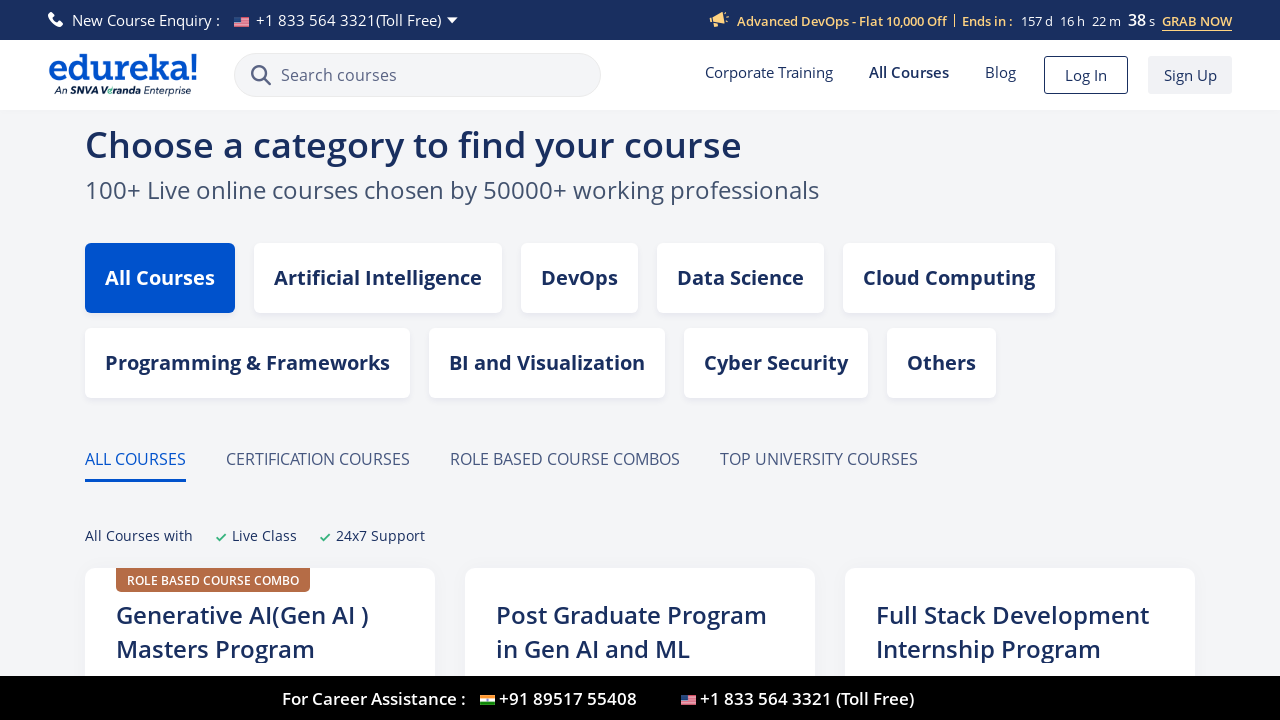

Waited after first Tab key press (4000ms)
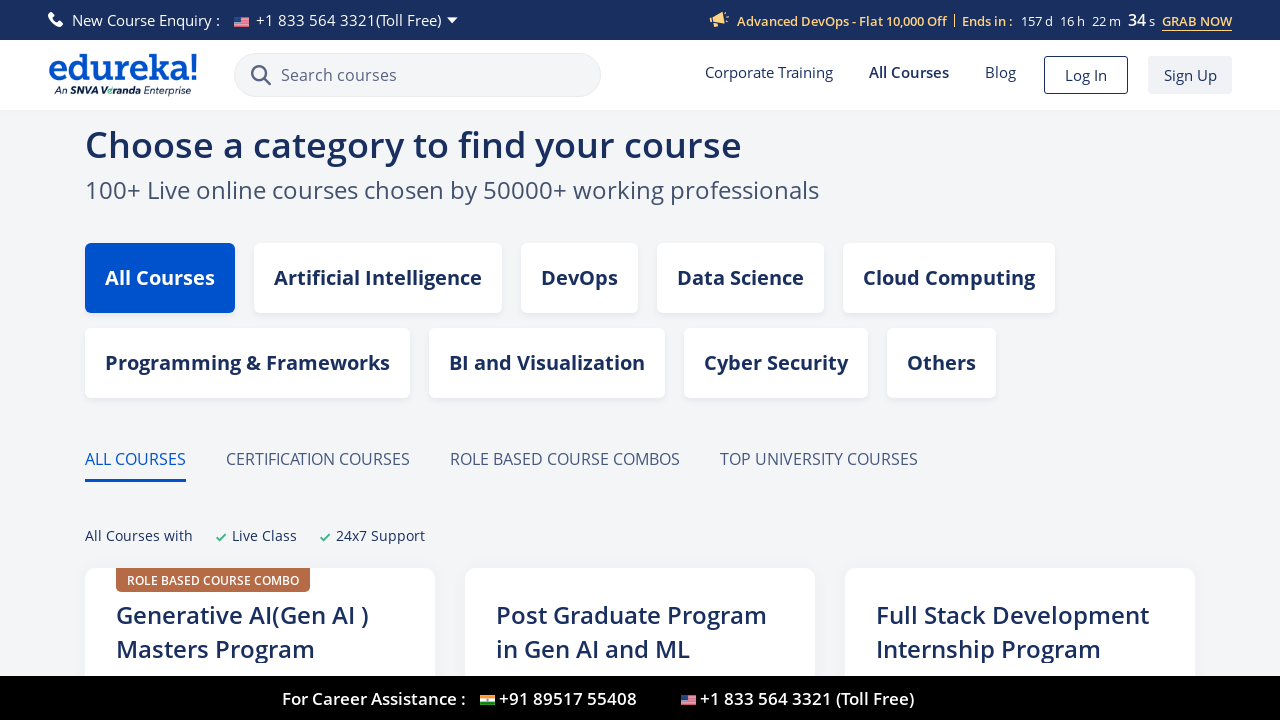

Pressed Tab key again
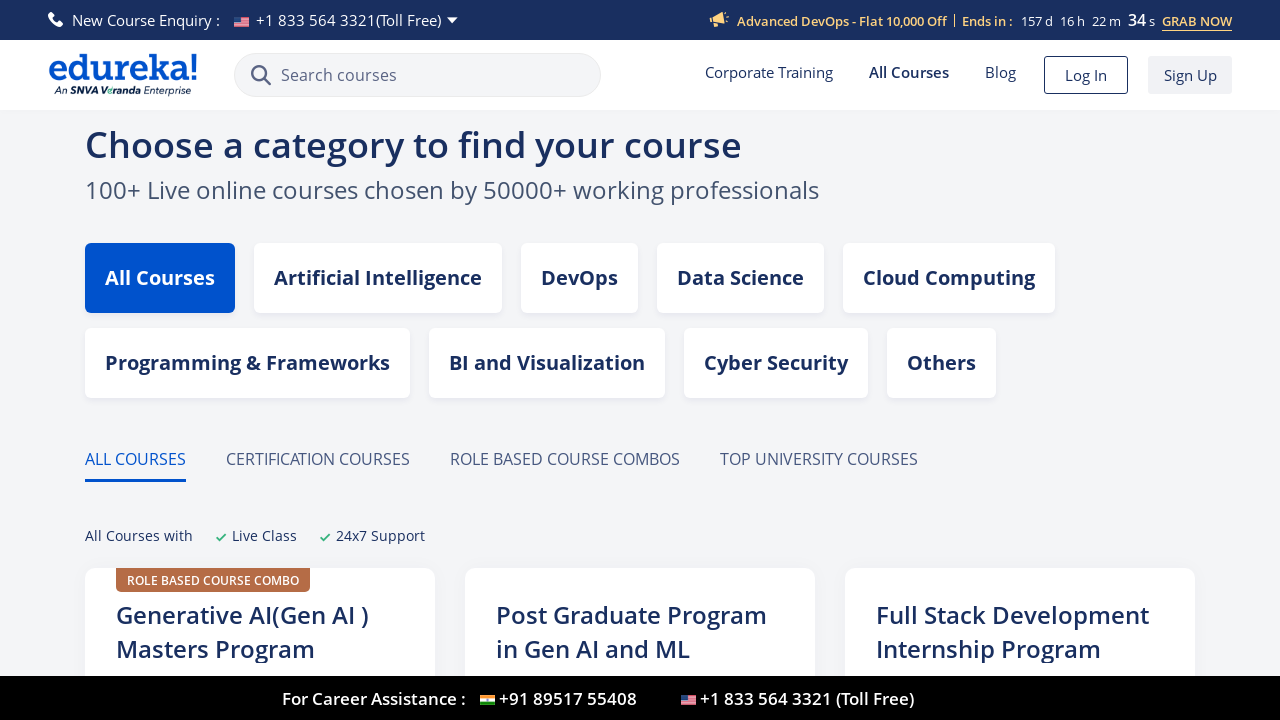

Waited after second Tab key press (4000ms)
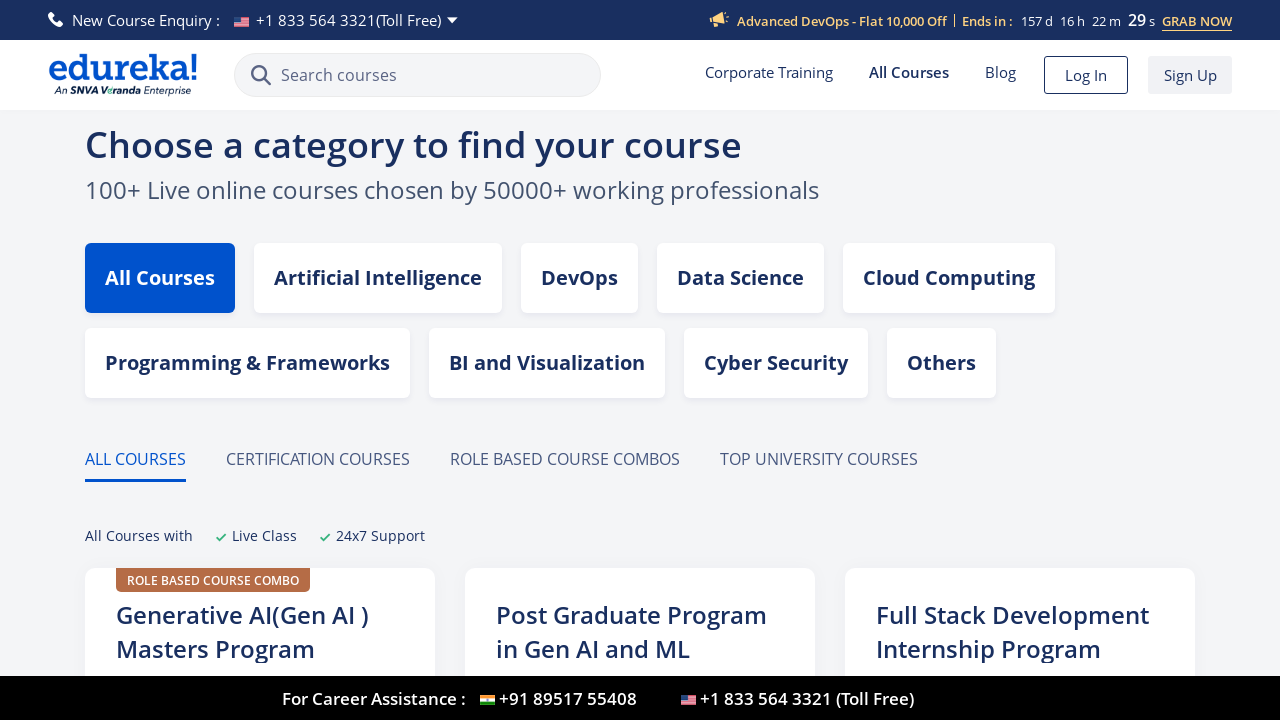

Pressed Tab key a third time
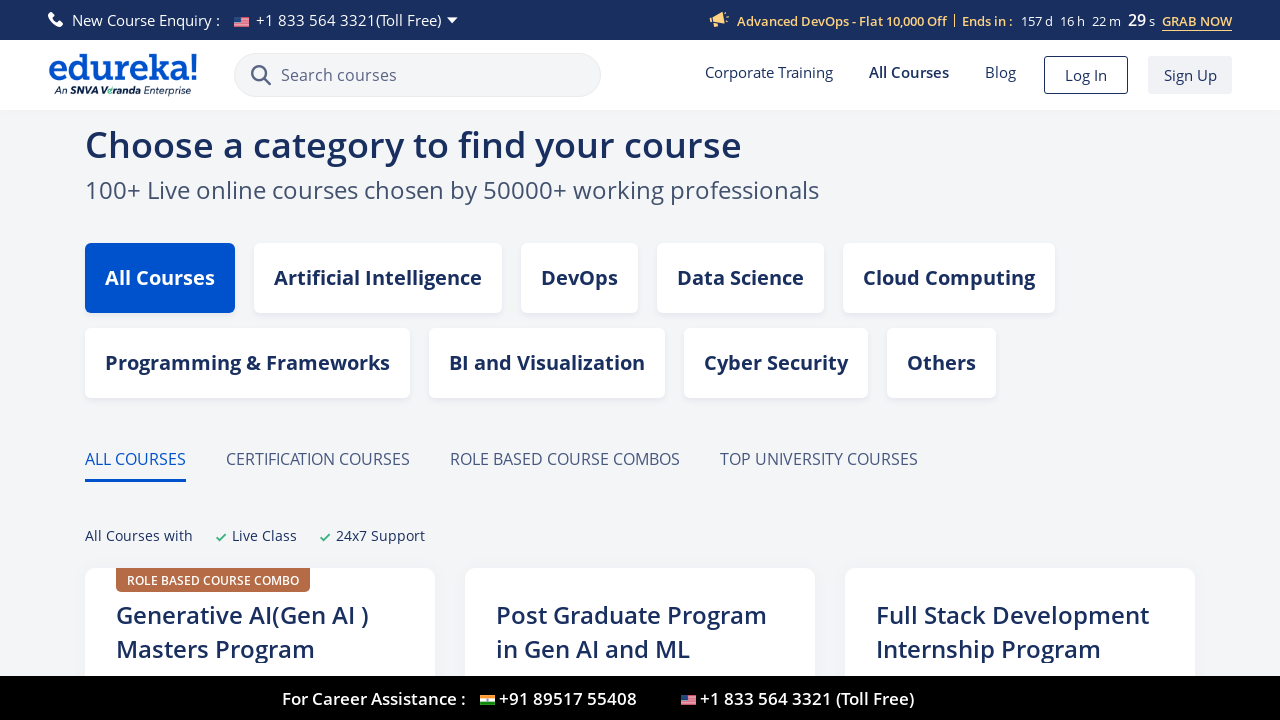

Waited after third Tab key press (4000ms)
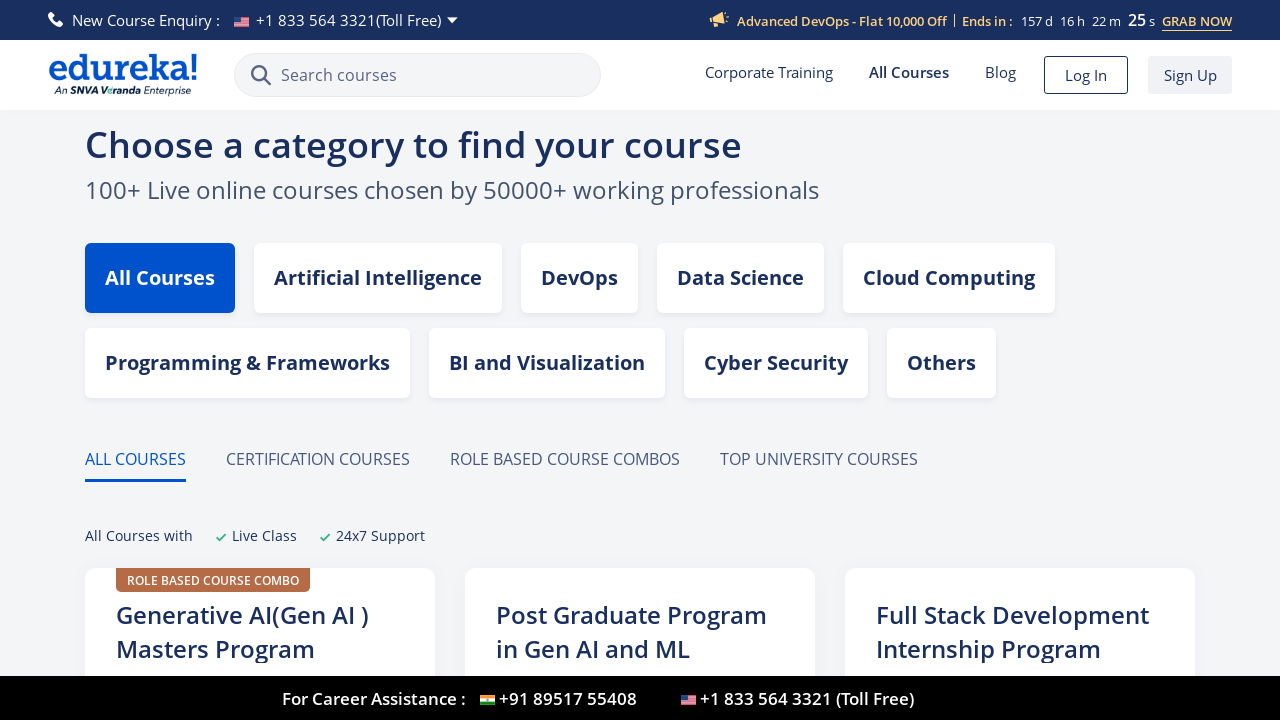

Moved mouse to coordinates (30, 100) at (30, 100)
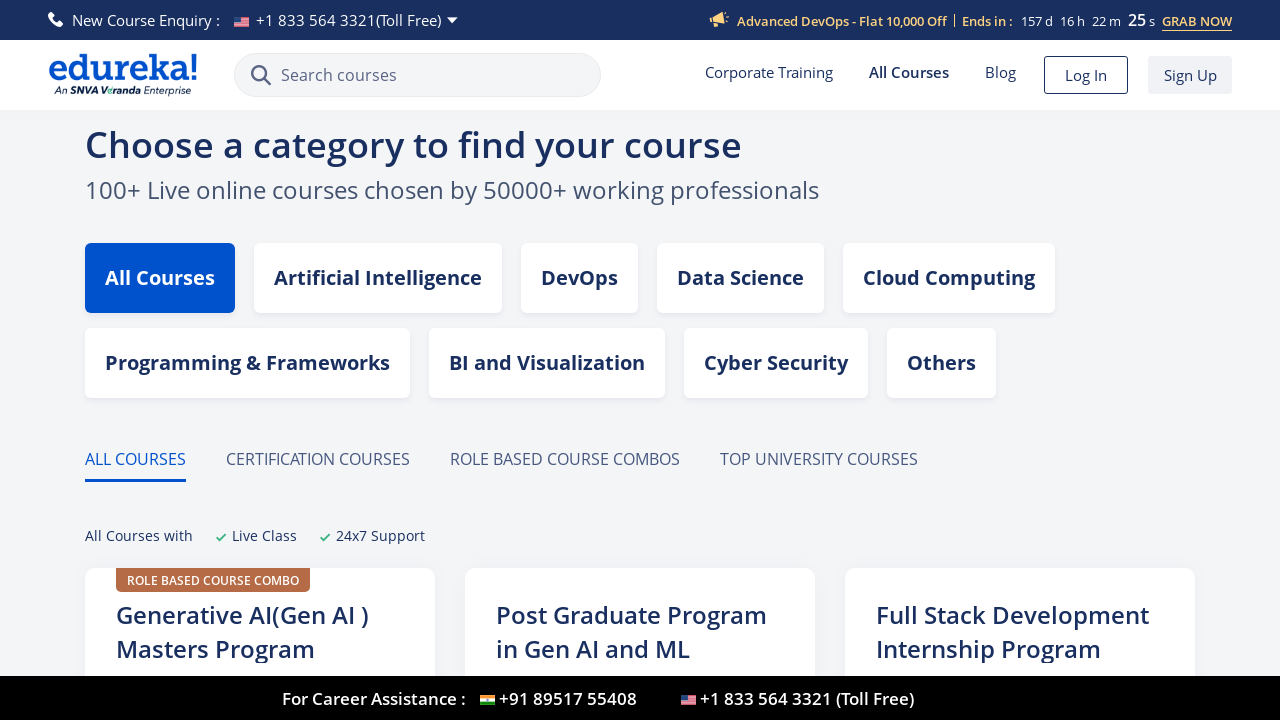

Waited after mouse move (4000ms)
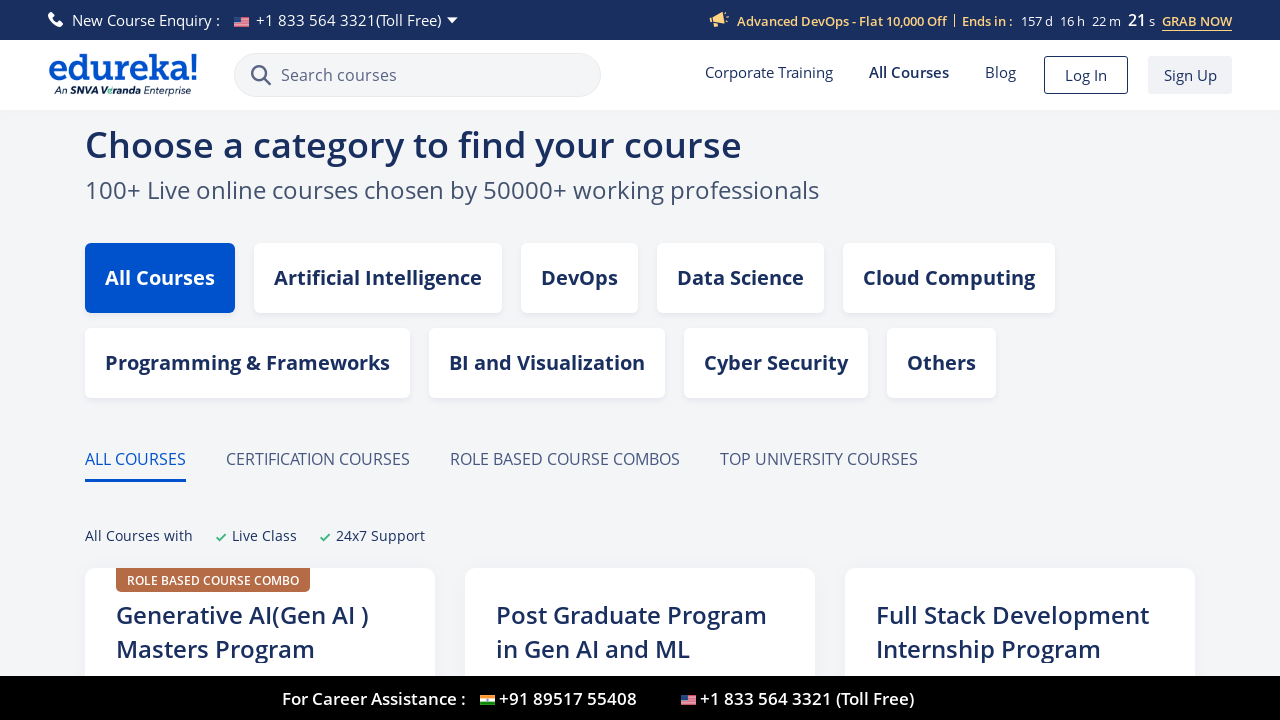

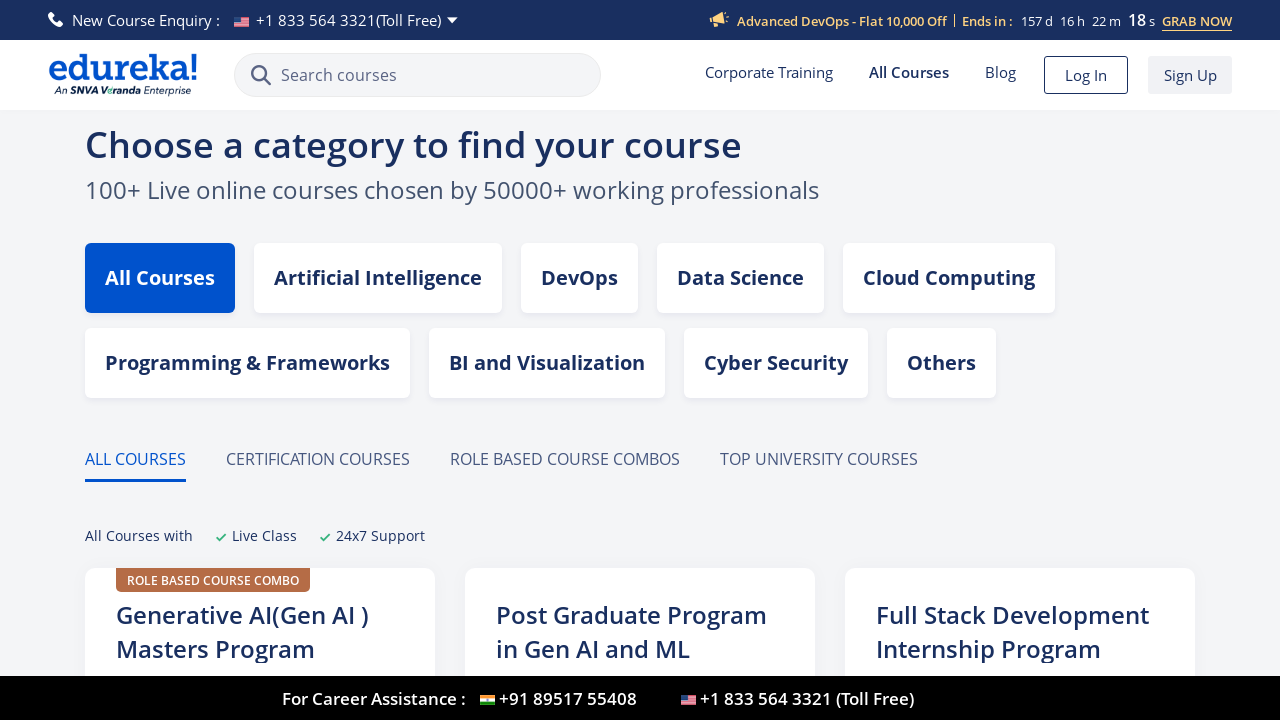